Tests a complete valid registration flow on a burger delivery app by filling in personal information (name, CPF, email, WhatsApp), address details, selecting bike as delivery method, and submitting the form.

Starting URL: https://buger-eats.vercel.app/

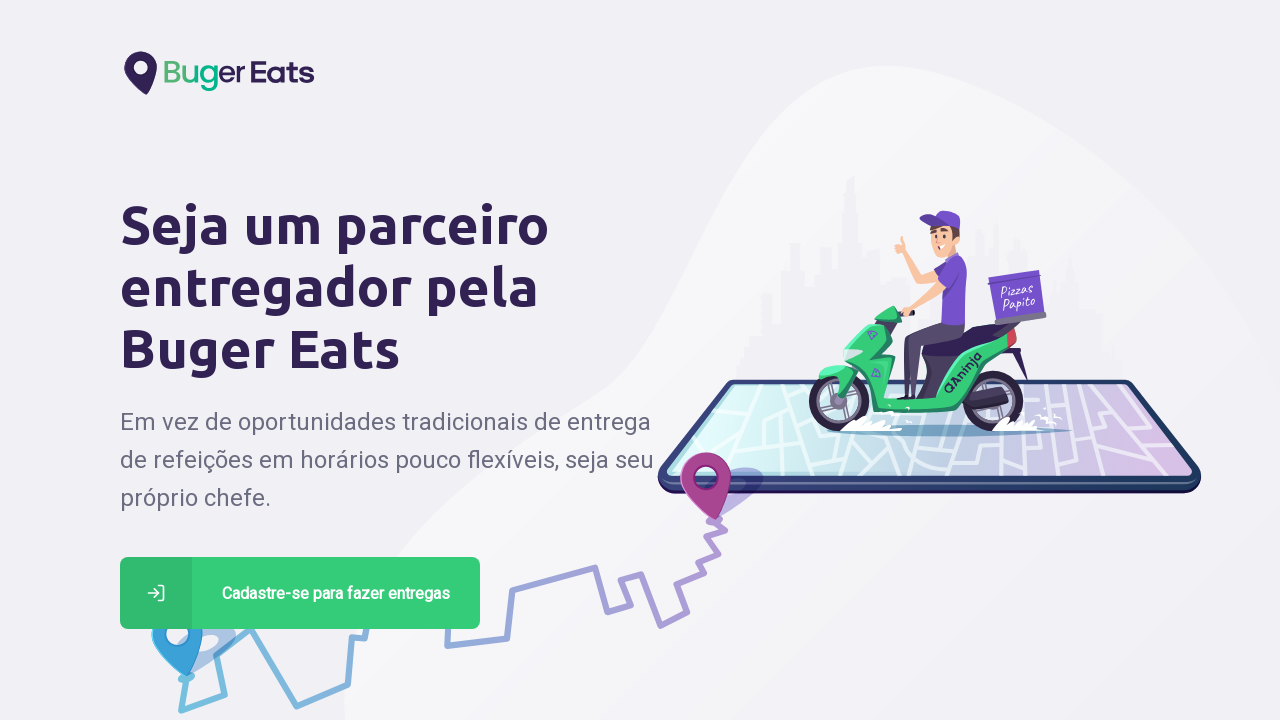

Clicked register button on home page at (300, 593) on xpath=//*[@id='page-home']/div/main/a
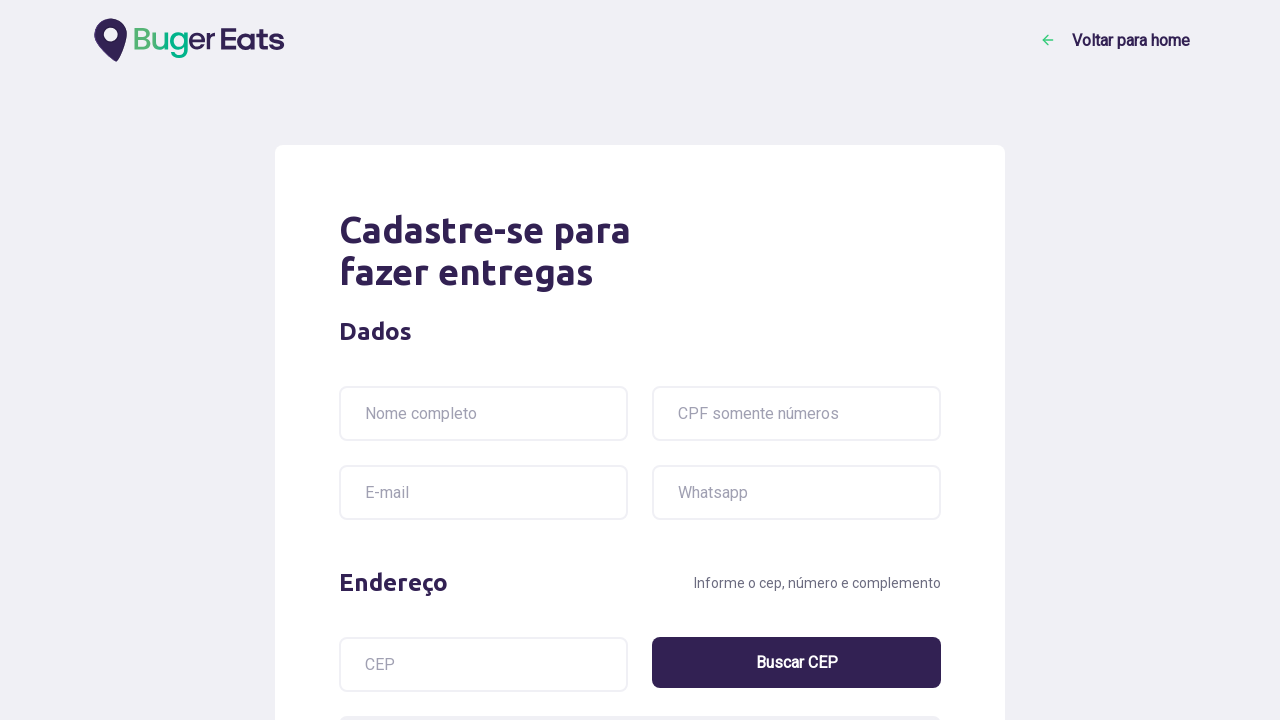

Filled name field with 'João Da Silva' on input[name='name']
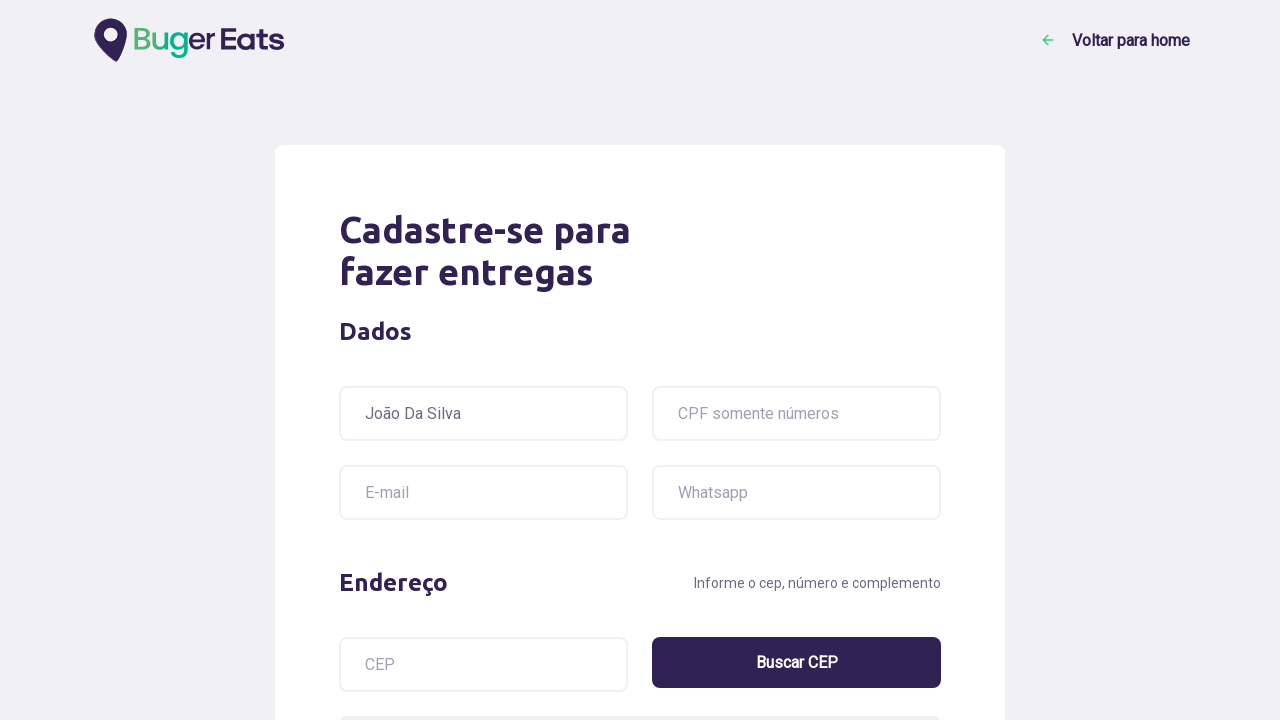

Filled CPF field with '57528767026' on input[name='cpf']
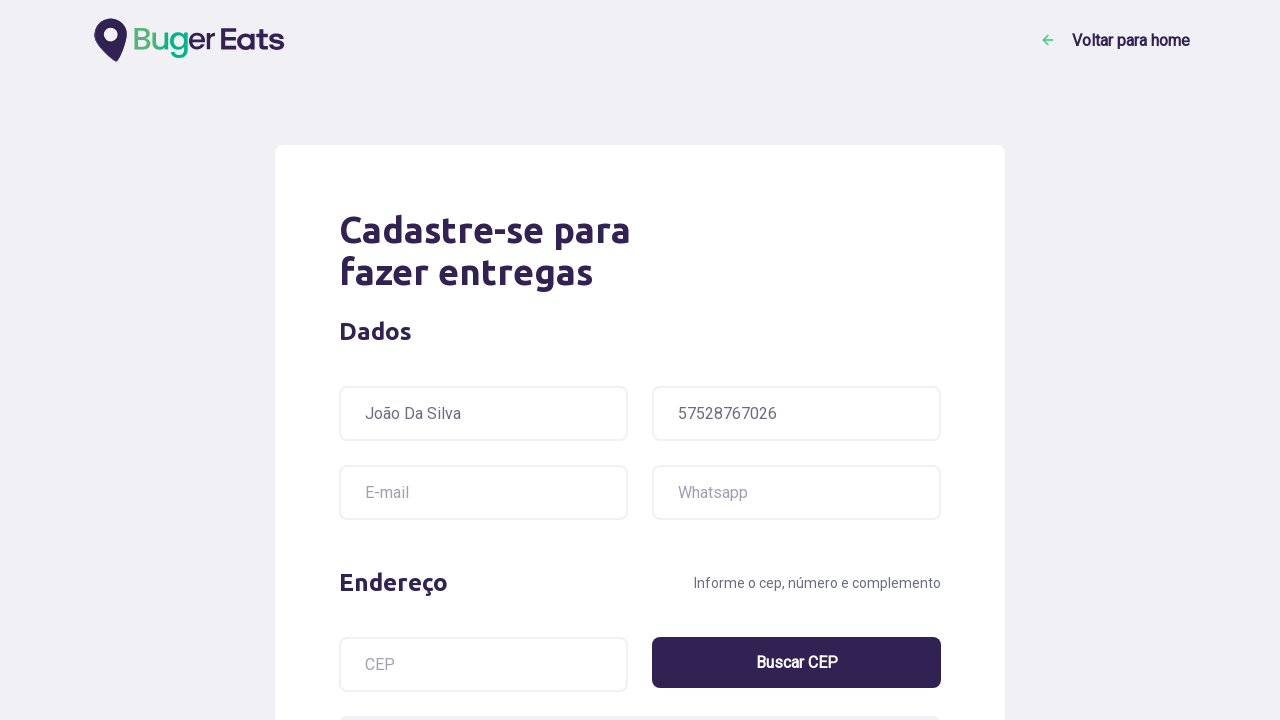

Filled email field with 'test@test.com' on input[name='email']
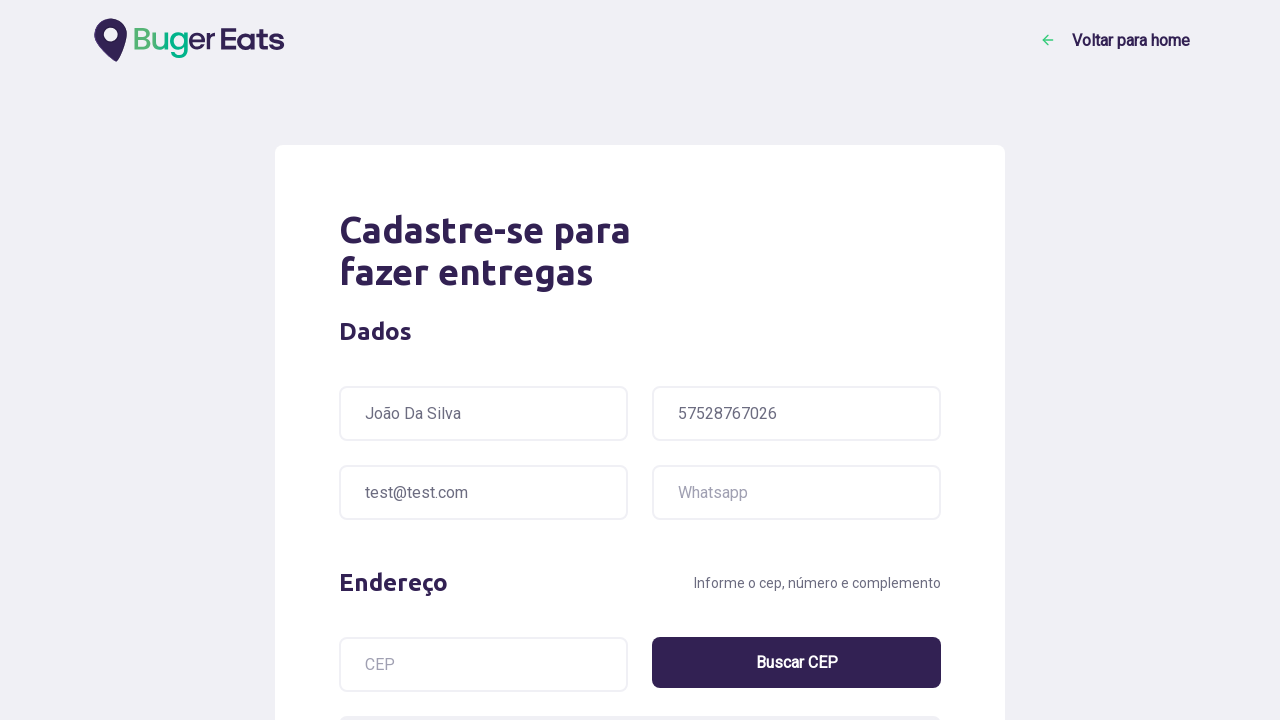

Filled WhatsApp field with '3333333333' on input[name='whatsapp']
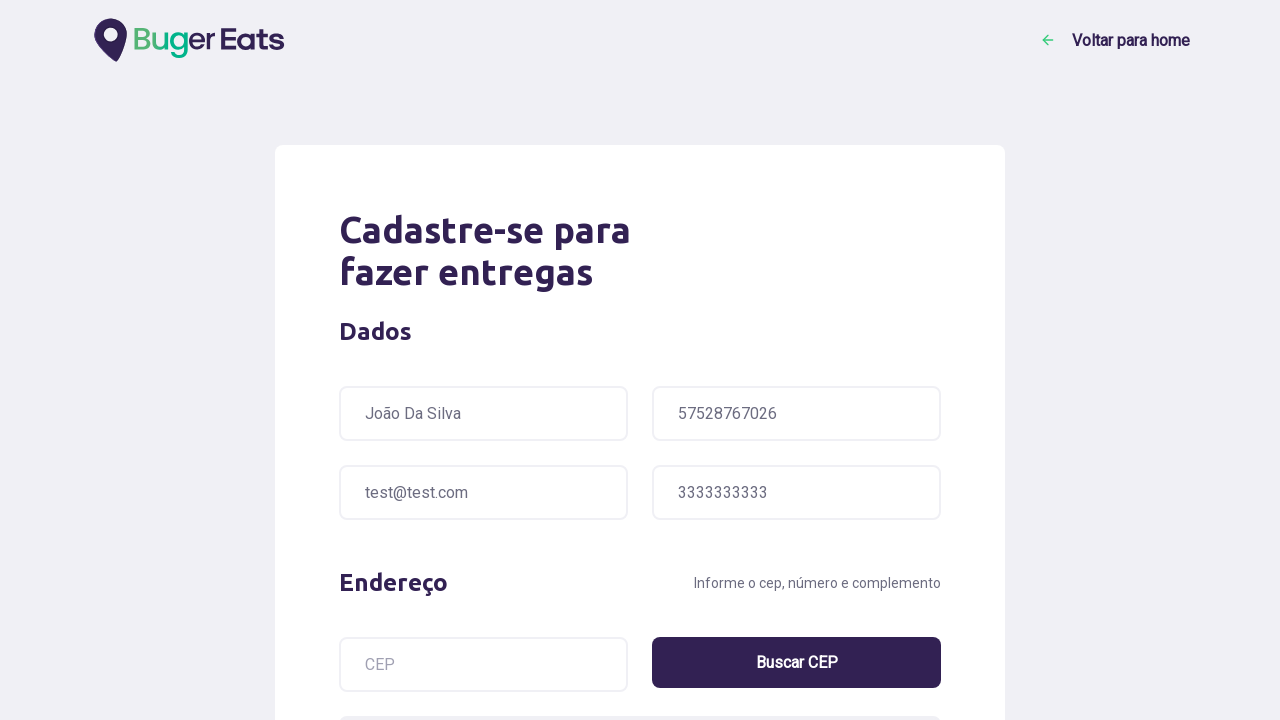

Filled postal code field with '59139-160' on input[name='postalcode']
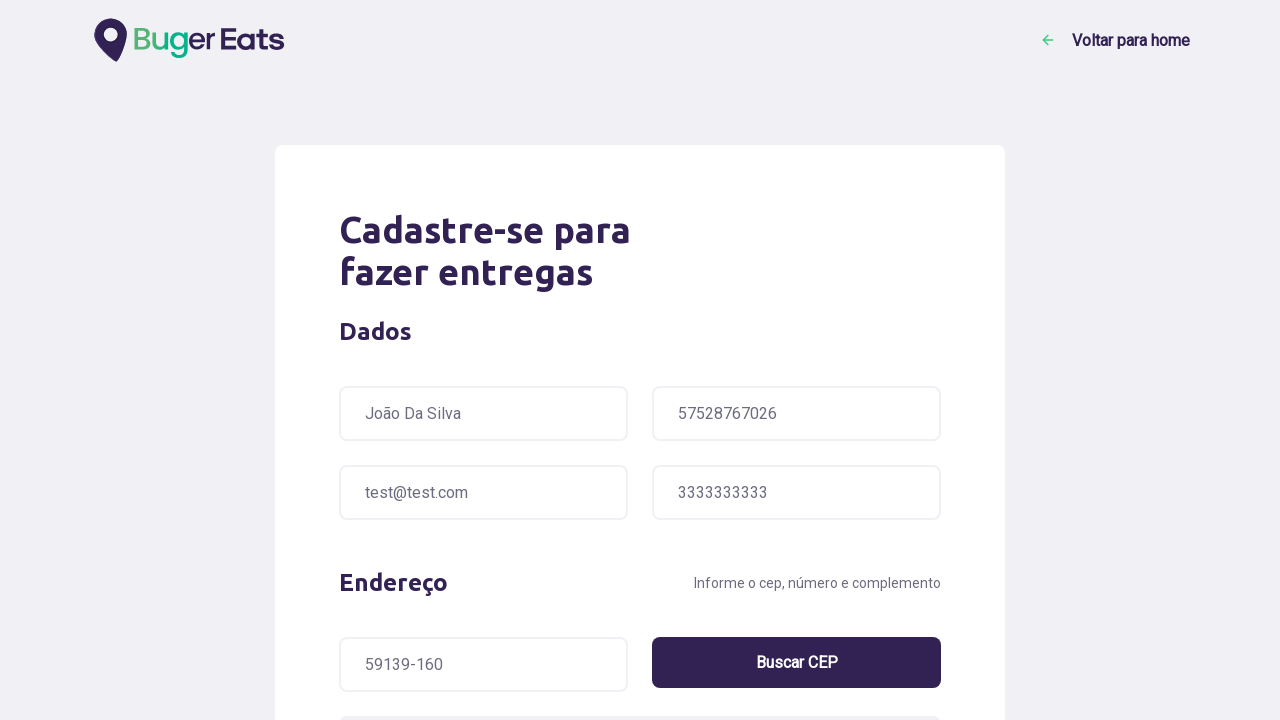

Clicked button to search address by postal code at (796, 662) on [type='button']
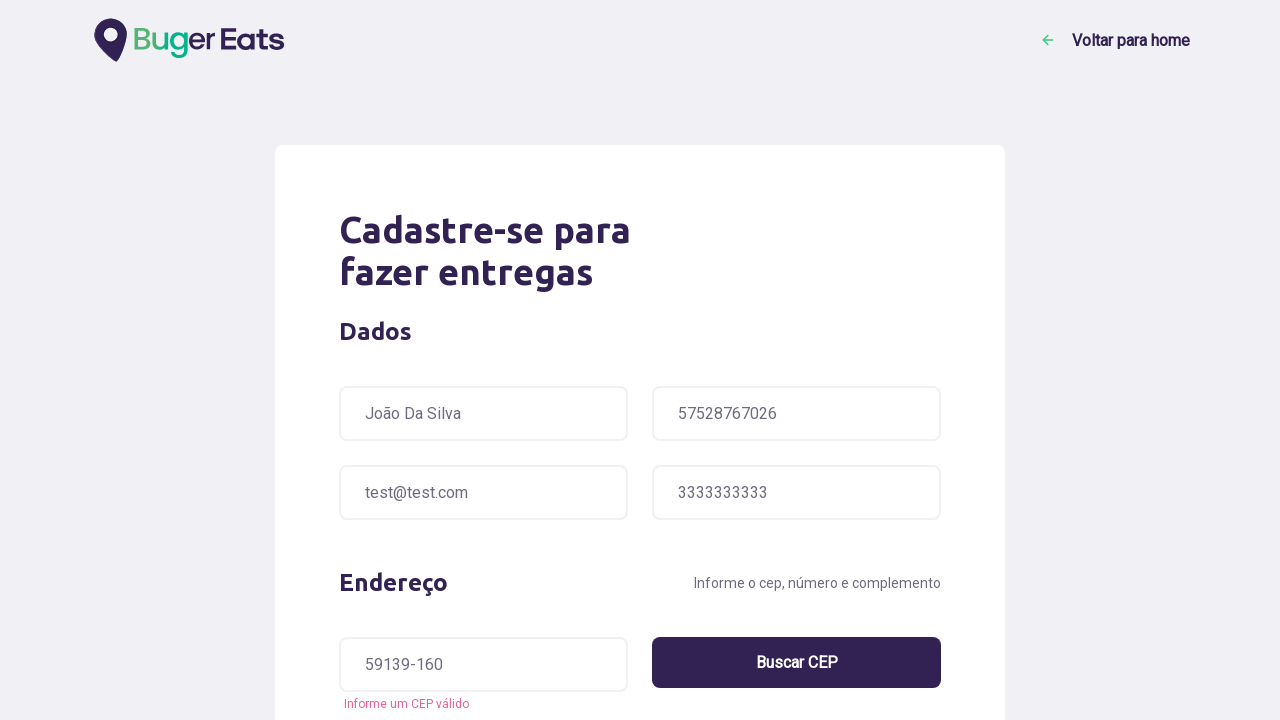

Waited 500ms for address data to load
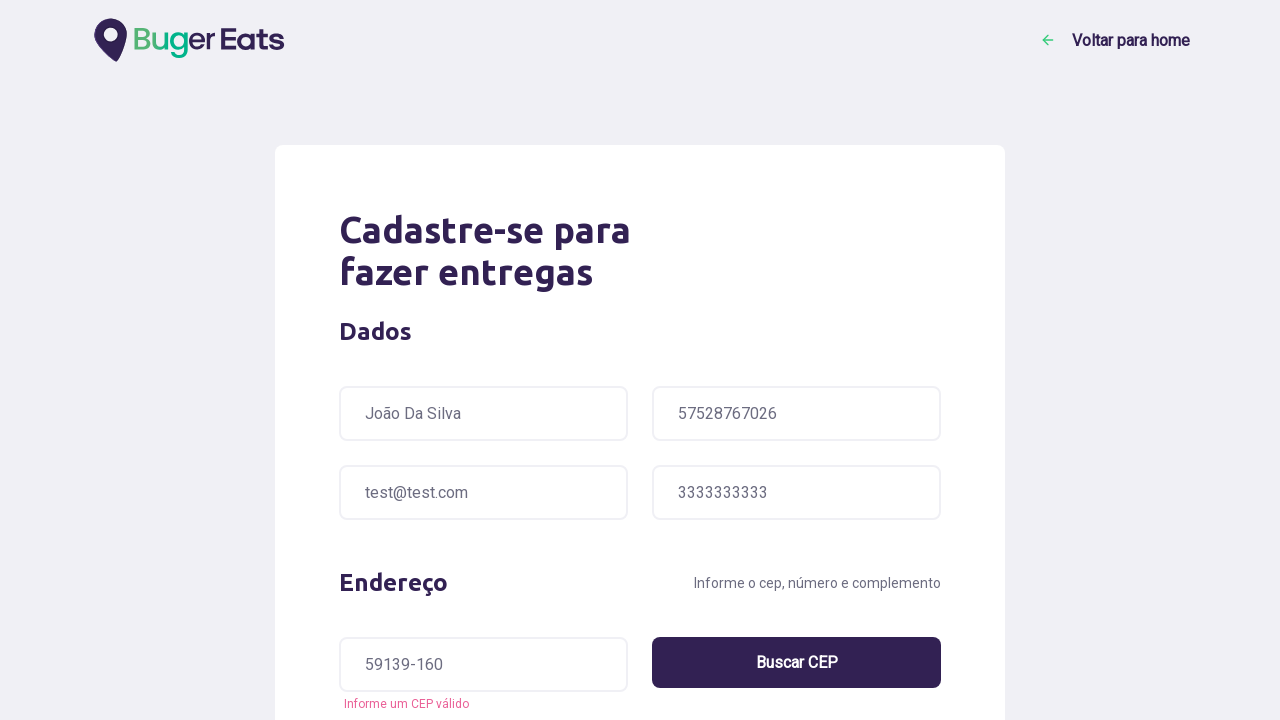

Filled address number field with '13' on input[name='address-number']
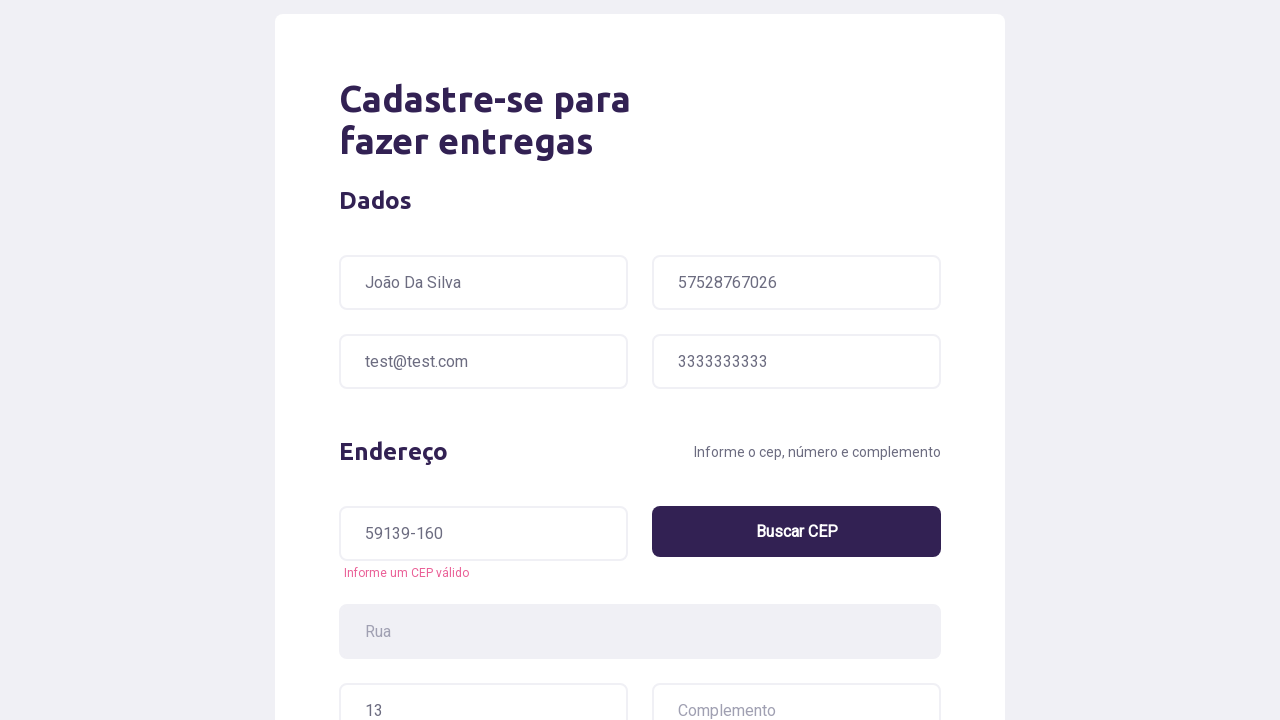

Selected bike as delivery method at (640, 360) on xpath=//*[@id='page-deliver']/form/fieldset[3]/ul/li[2]
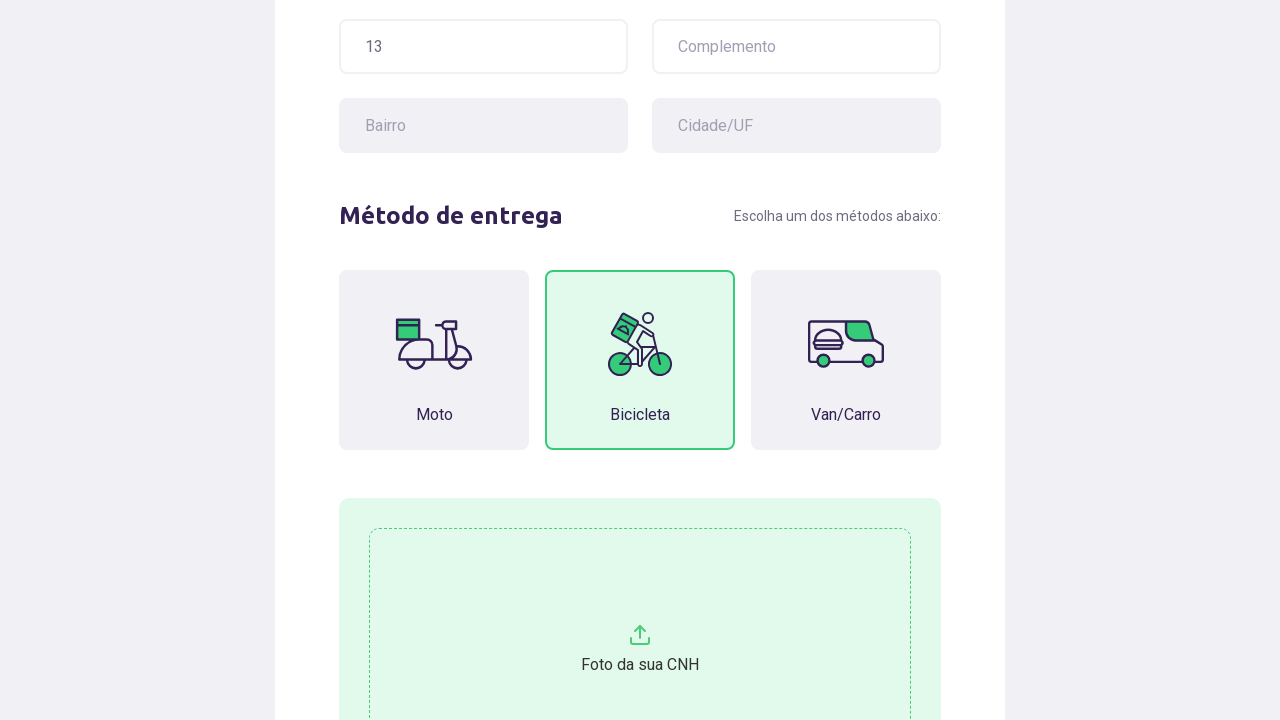

Clicked button to submit registration form at (811, 548) on .button-success
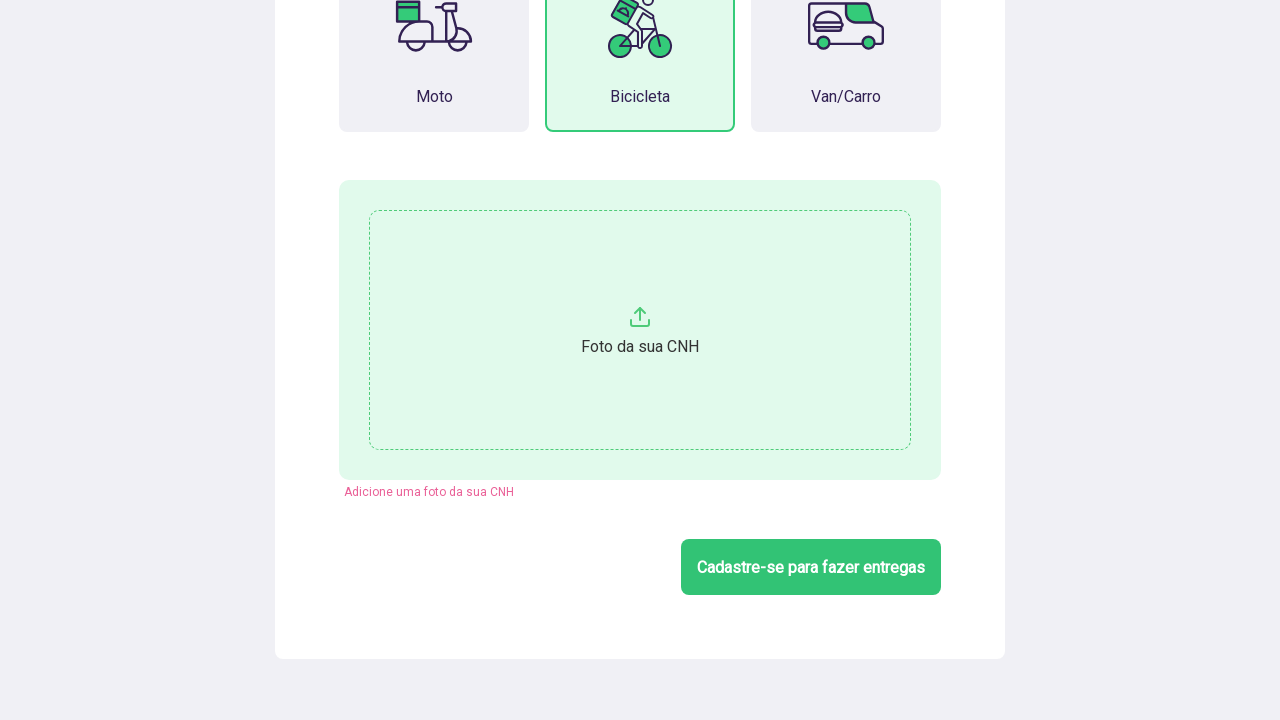

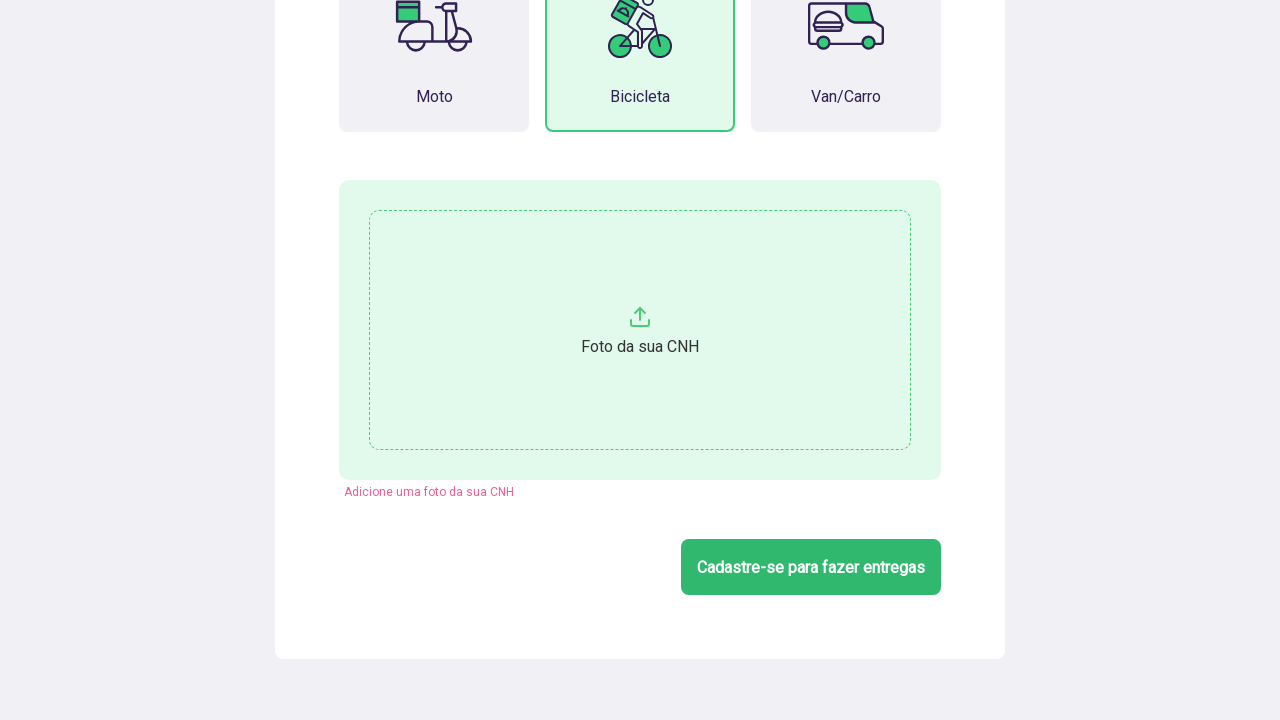